Tests iframe interaction on W3Schools try-it editor by switching to iframe and clicking the "Try it" button

Starting URL: https://www.w3schools.com/jsref/tryit.asp?filename=tryjsref_prompt

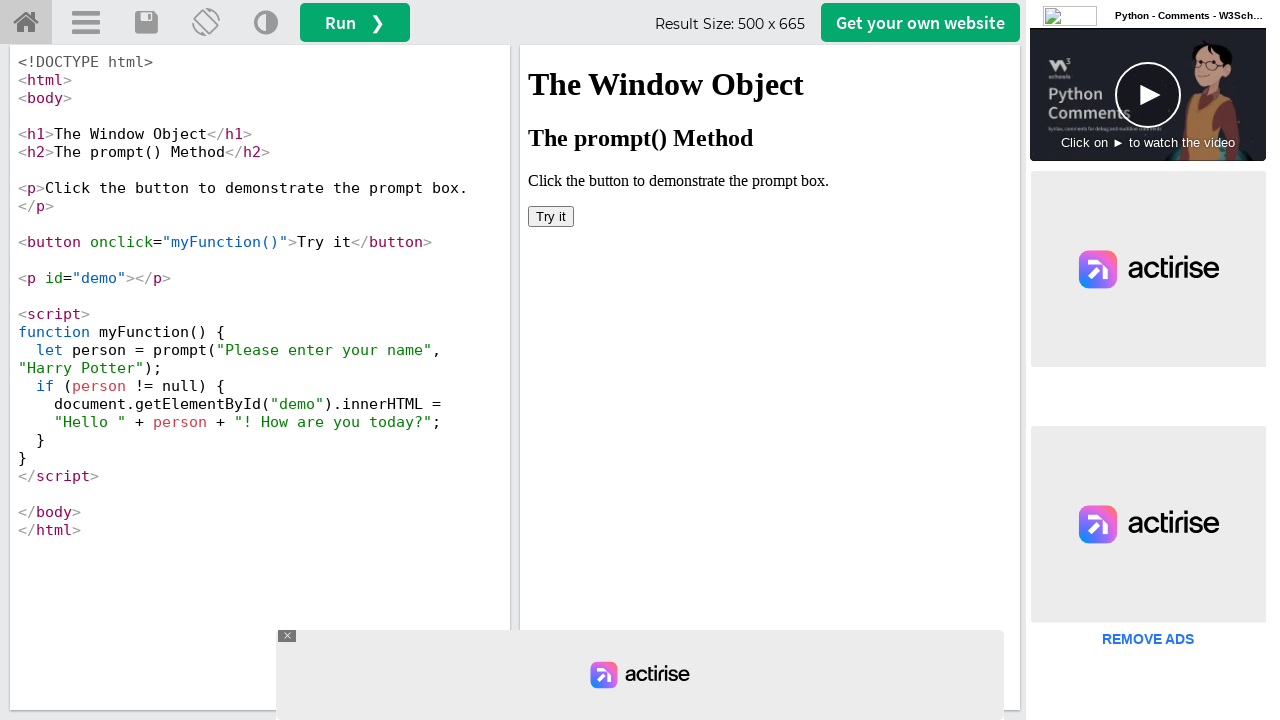

Located iframe#iframeResult for W3Schools try-it editor
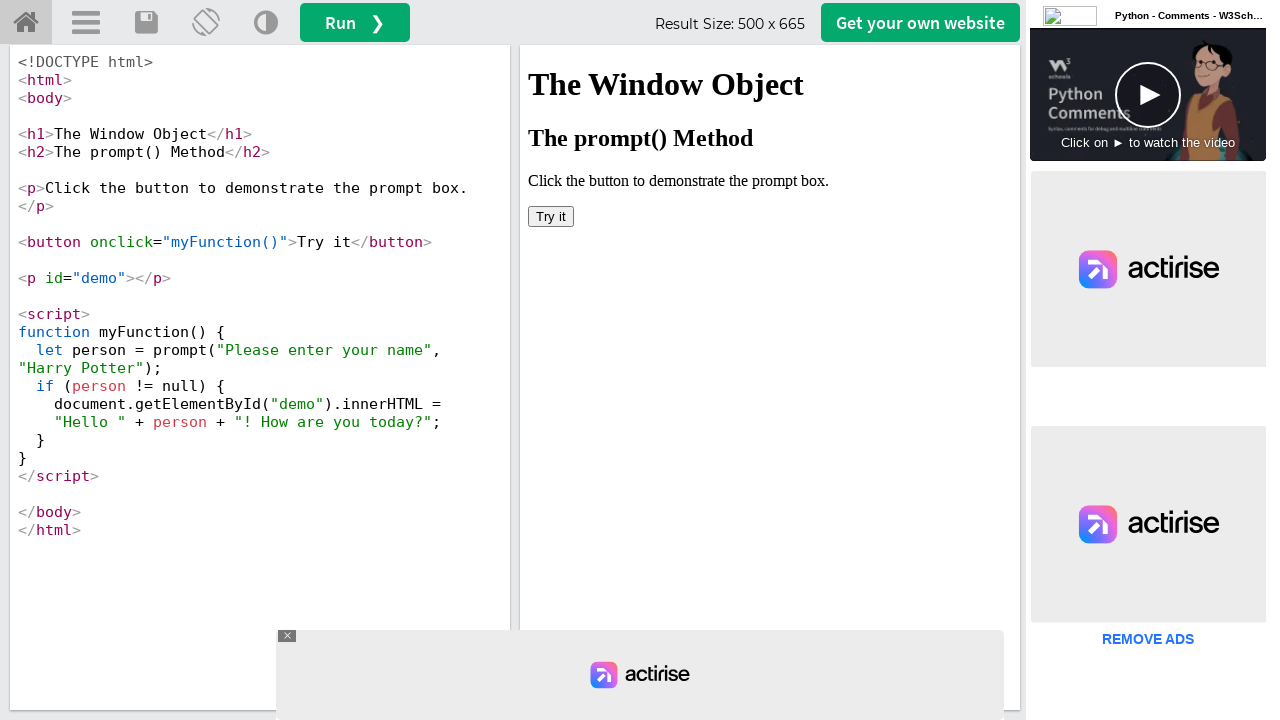

Clicked 'Try it' button inside iframe at (551, 216) on iframe#iframeResult >> internal:control=enter-frame >> button:has-text('Try it')
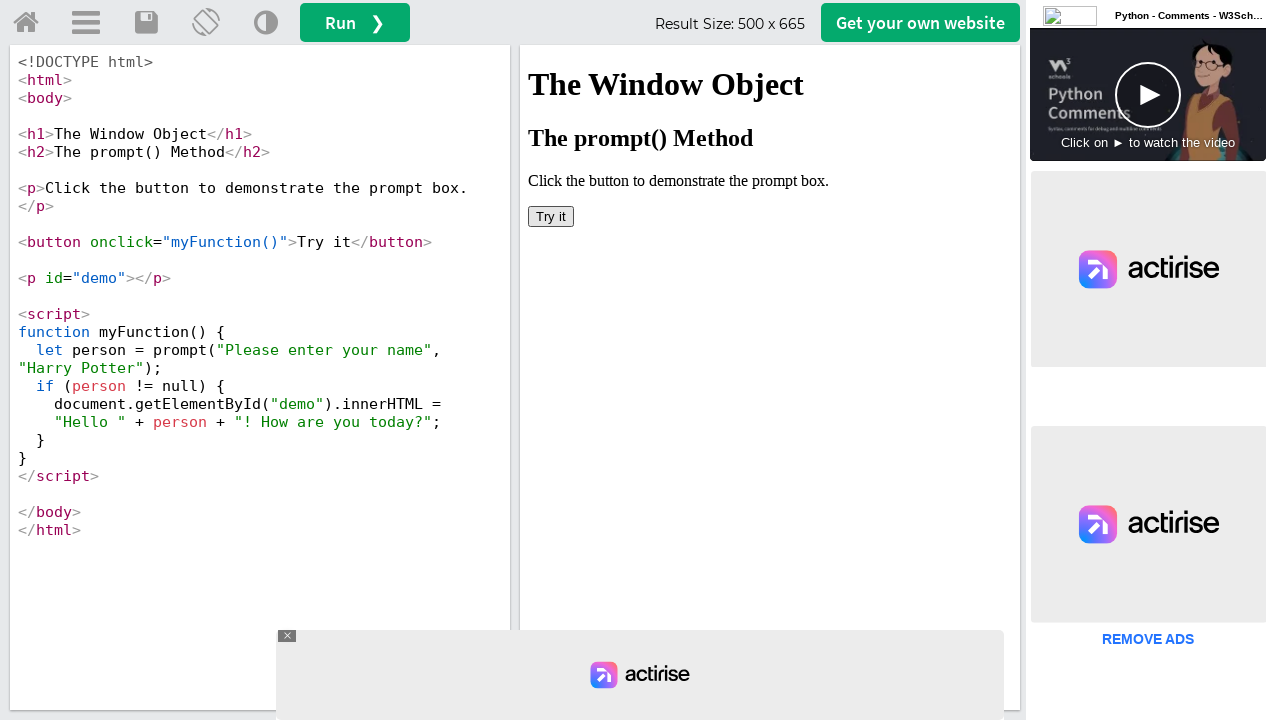

Set up dialog handler to accept prompt with 'Test User'
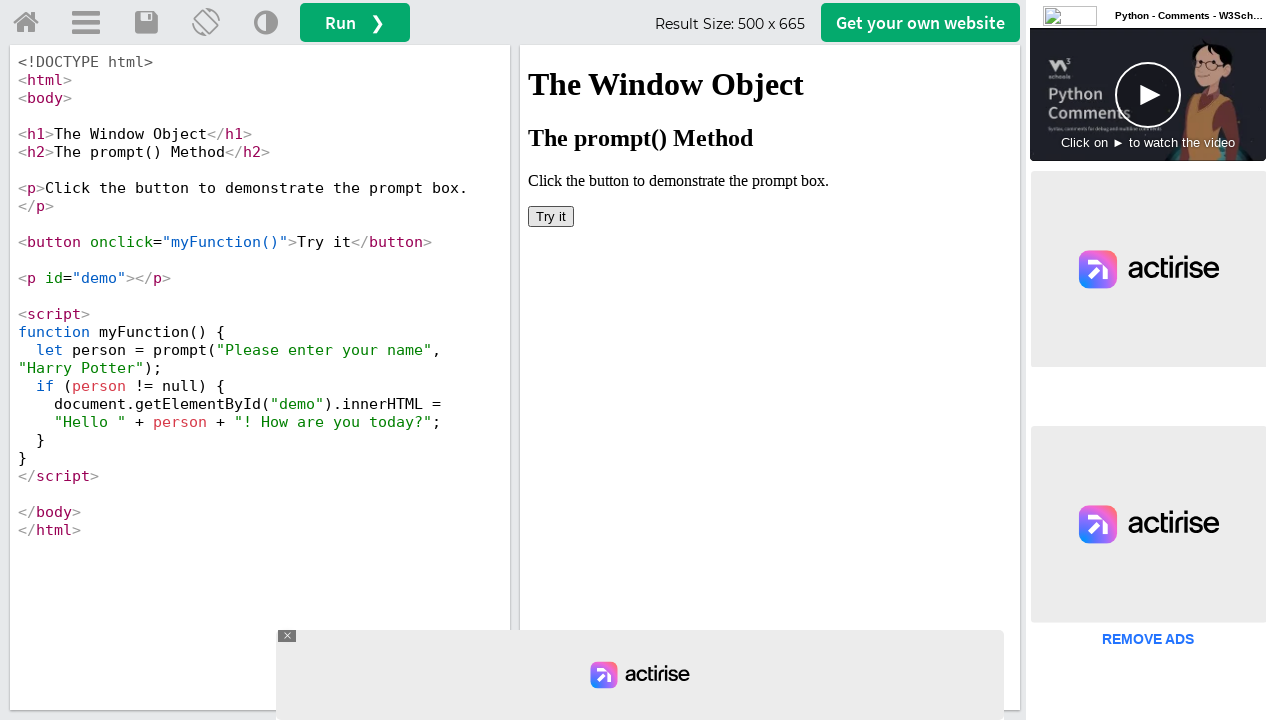

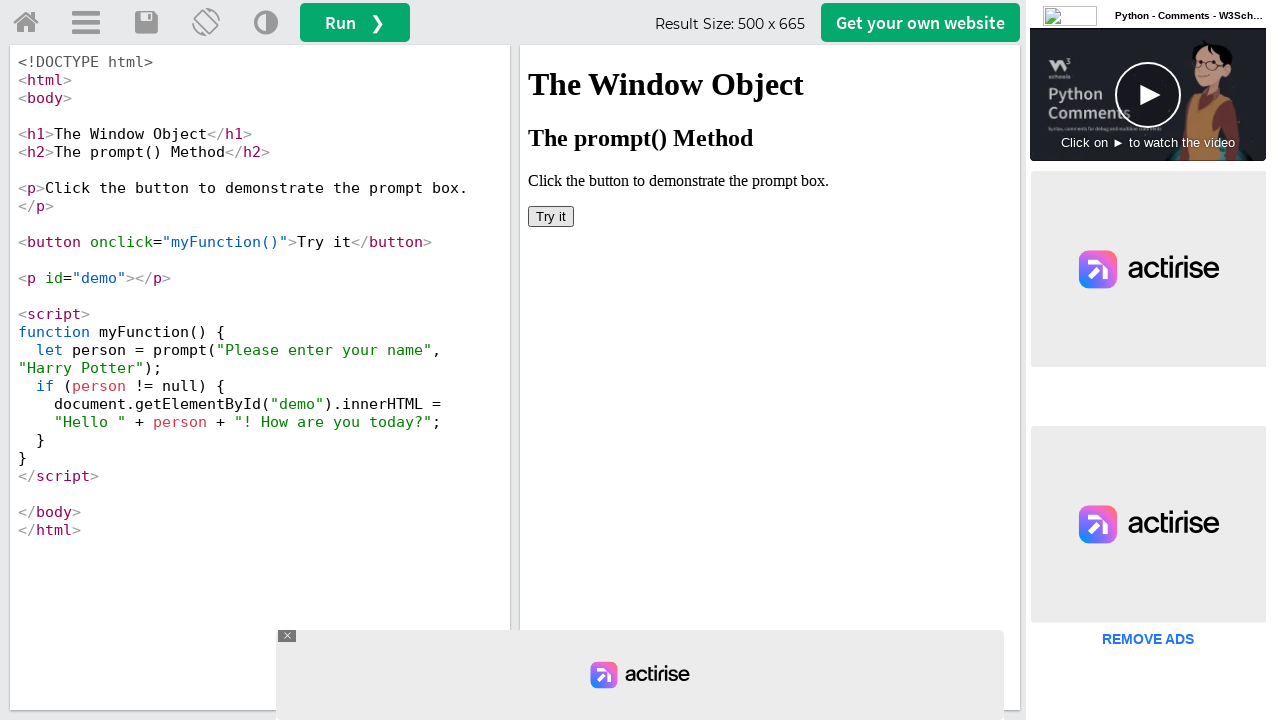